Tests clearing the complete state of all items by checking and unchecking the toggle-all

Starting URL: https://demo.playwright.dev/todomvc

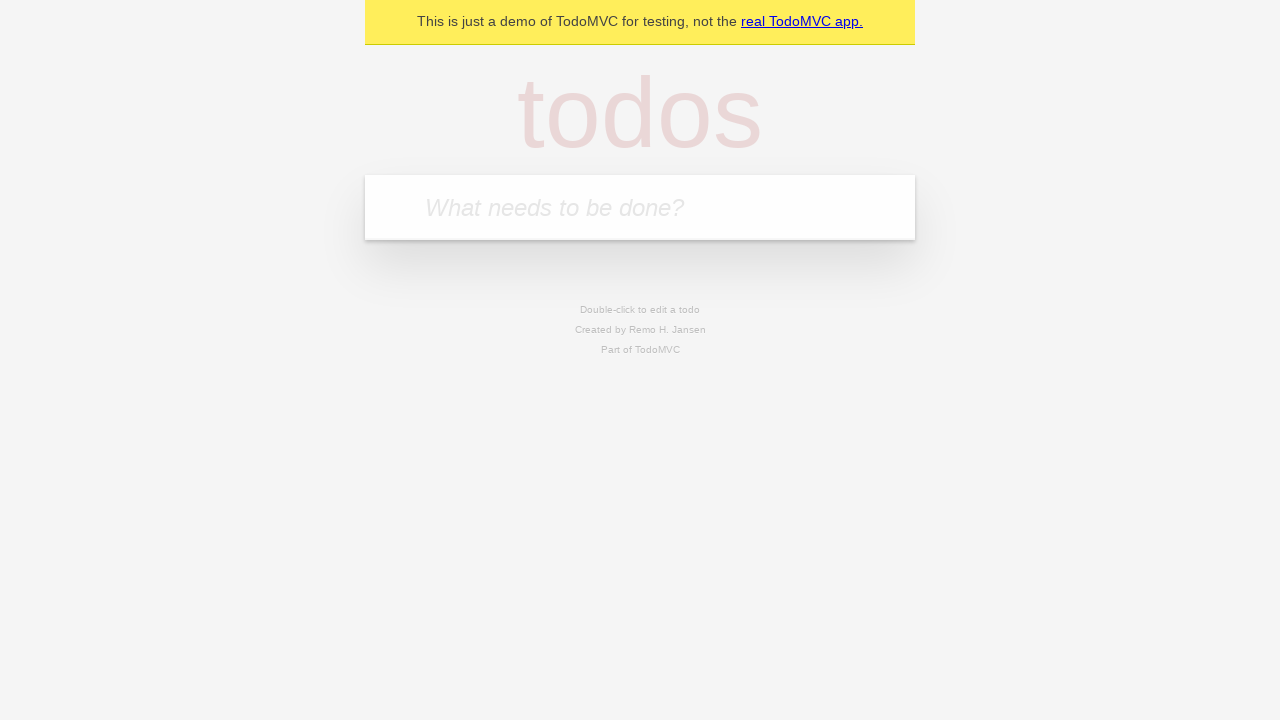

Filled new todo input with 'buy some cheese' on internal:attr=[placeholder="What needs to be done?"i]
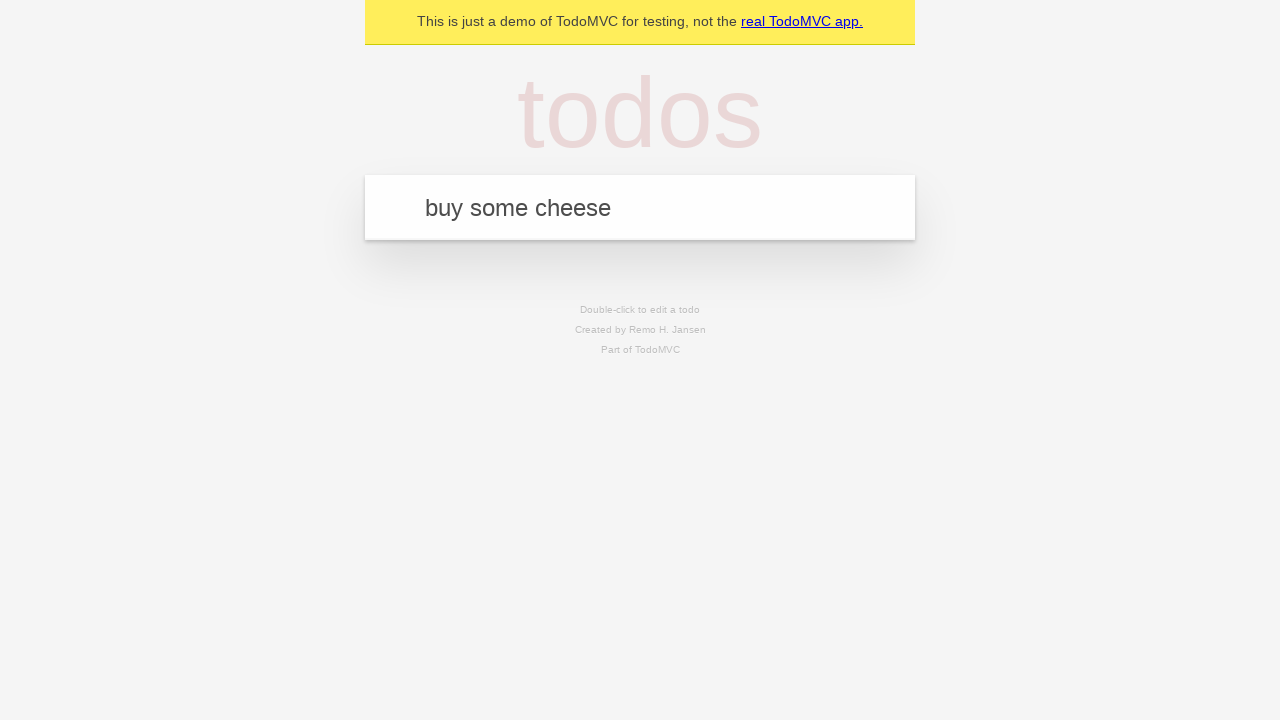

Pressed Enter to add 'buy some cheese' to todo list on internal:attr=[placeholder="What needs to be done?"i]
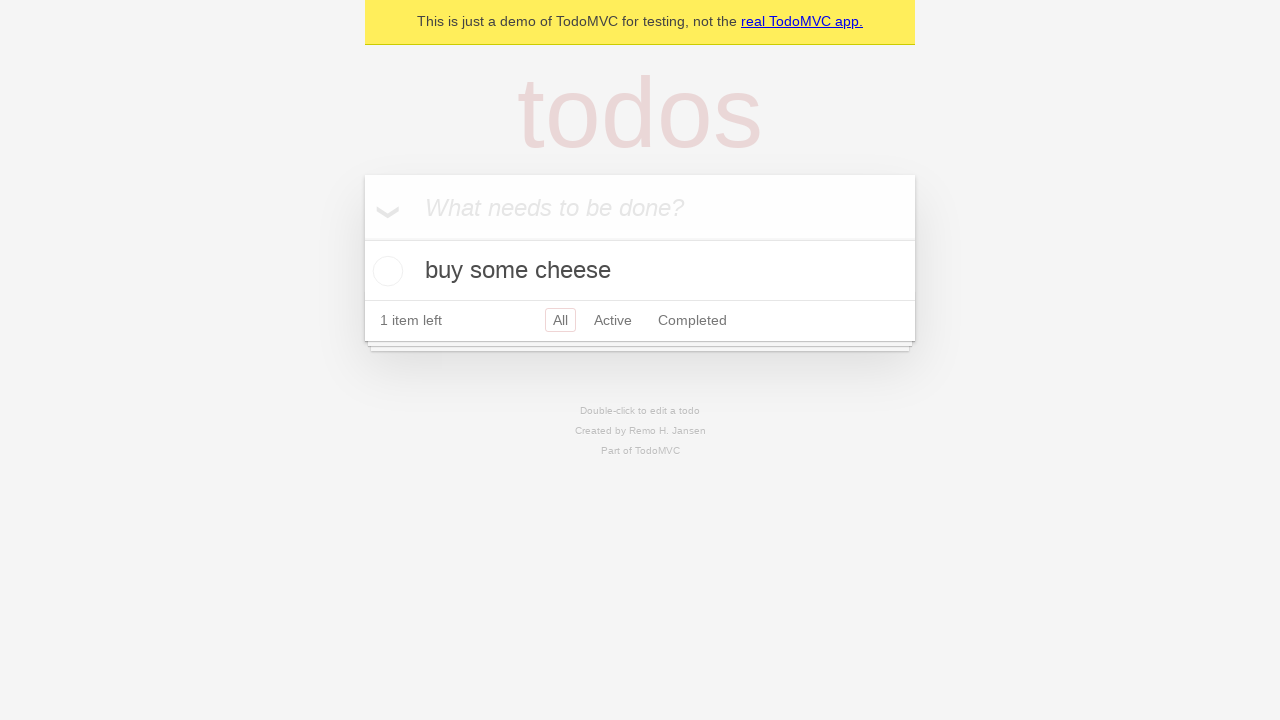

Filled new todo input with 'feed the cat' on internal:attr=[placeholder="What needs to be done?"i]
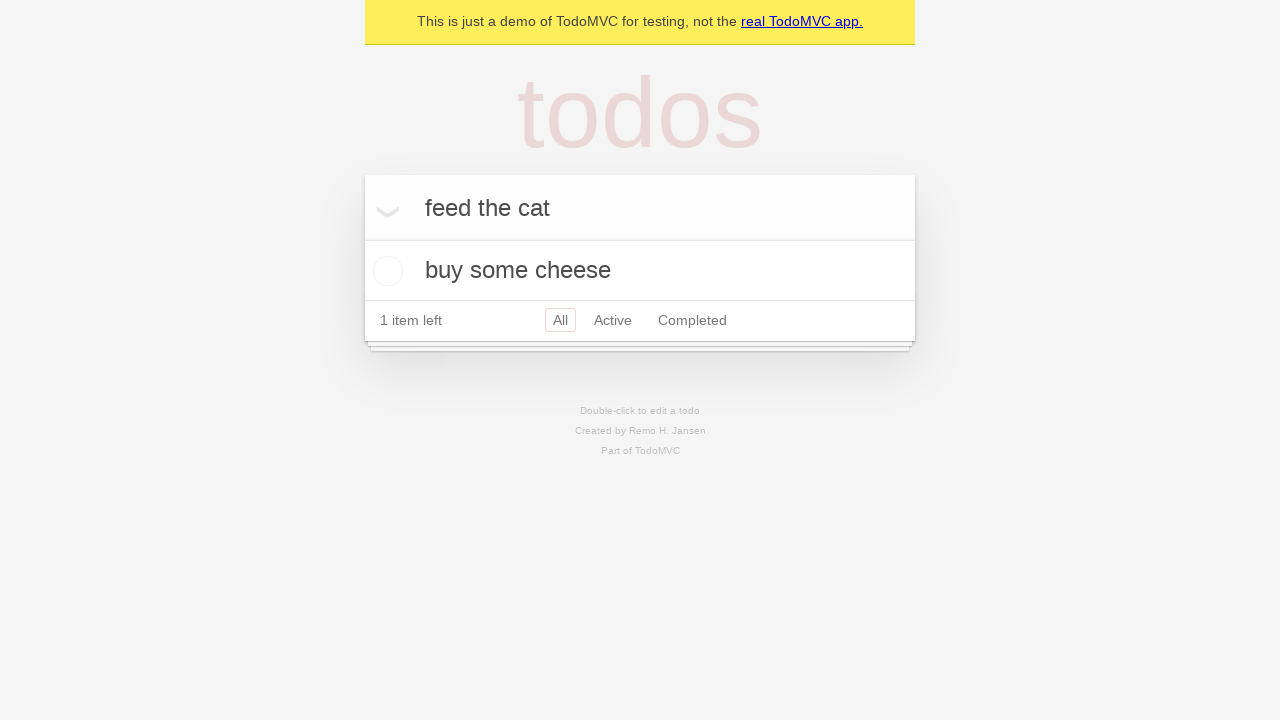

Pressed Enter to add 'feed the cat' to todo list on internal:attr=[placeholder="What needs to be done?"i]
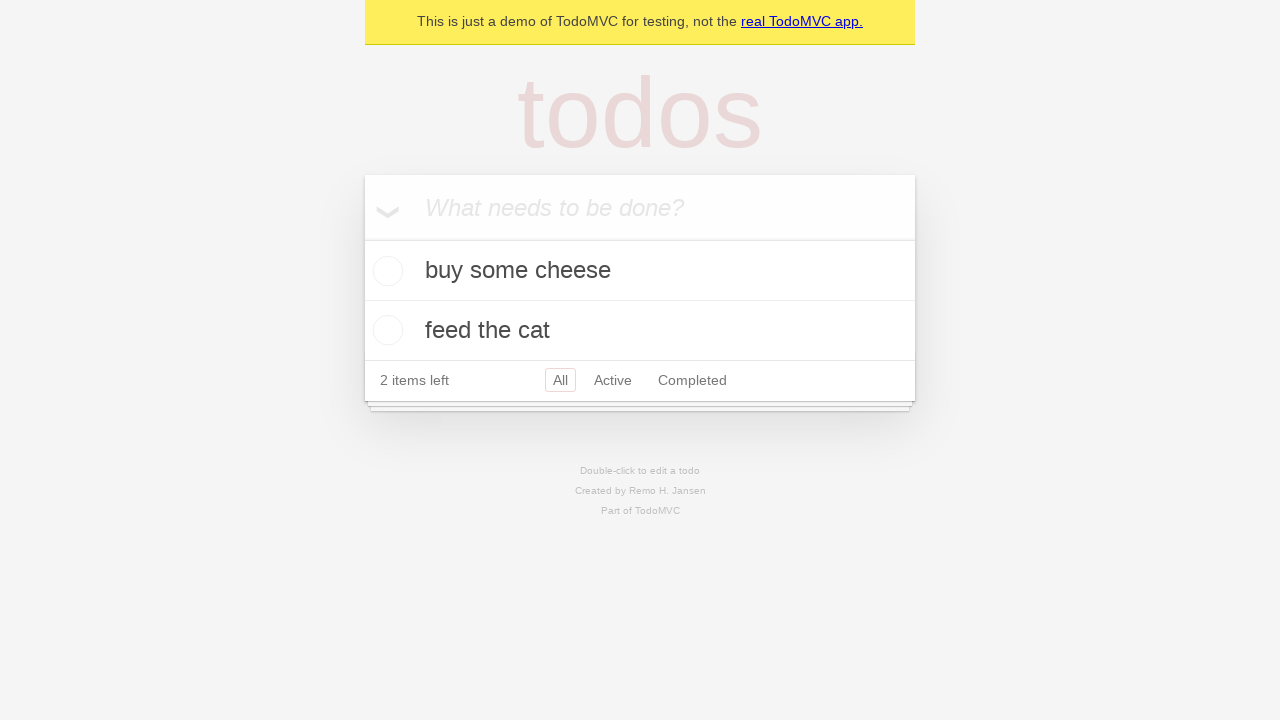

Filled new todo input with 'book a doctors appointment' on internal:attr=[placeholder="What needs to be done?"i]
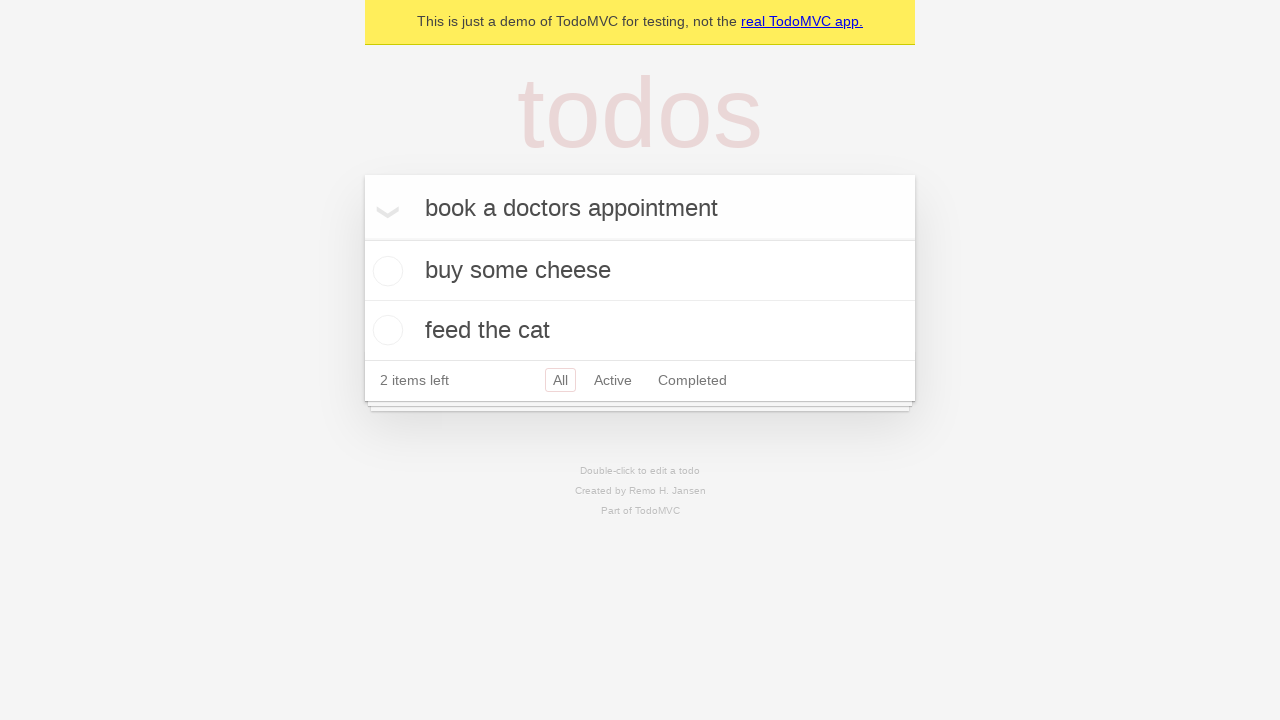

Pressed Enter to add 'book a doctors appointment' to todo list on internal:attr=[placeholder="What needs to be done?"i]
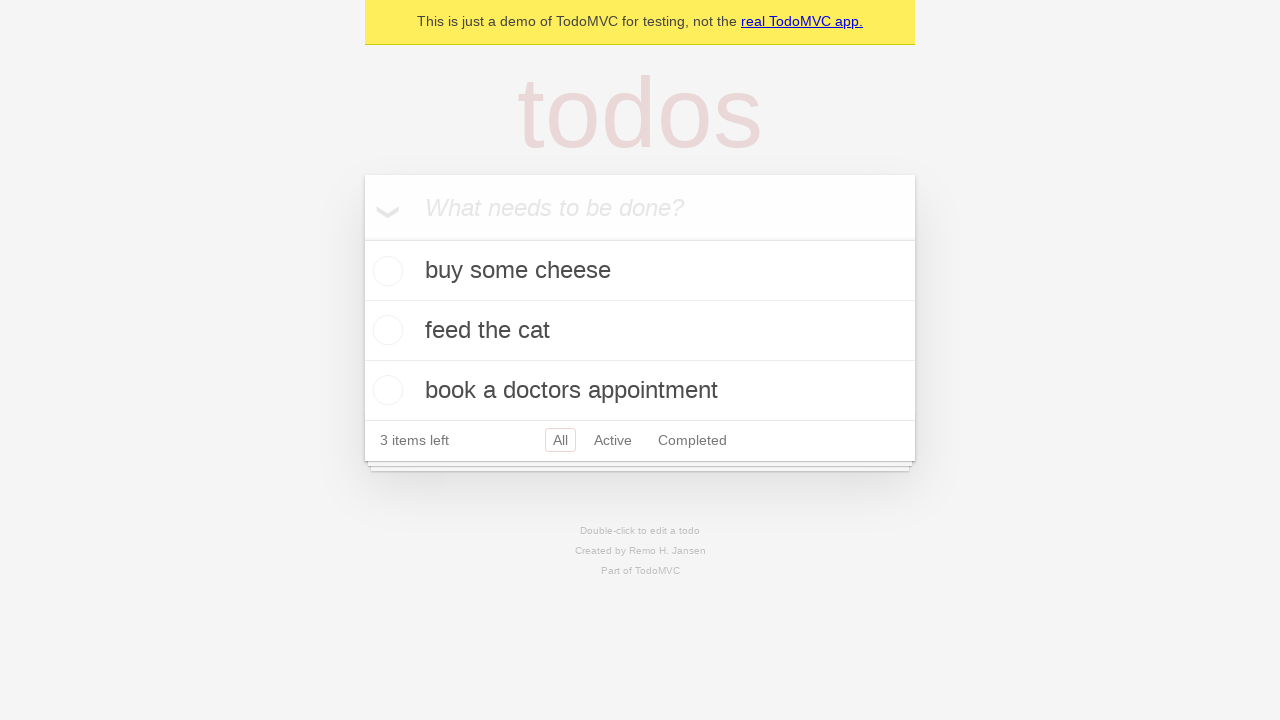

Checked toggle-all button to mark all items as complete at (362, 238) on internal:label="Mark all as complete"i
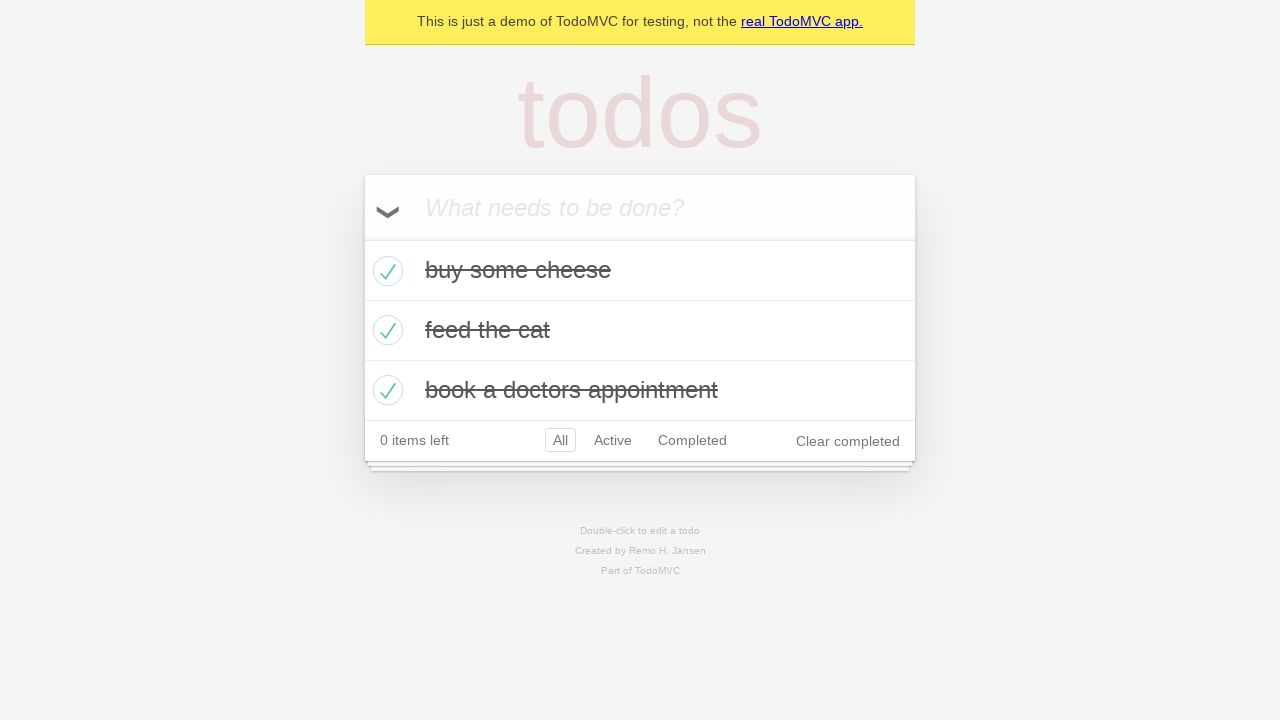

Unchecked toggle-all button to clear complete state of all items at (362, 238) on internal:label="Mark all as complete"i
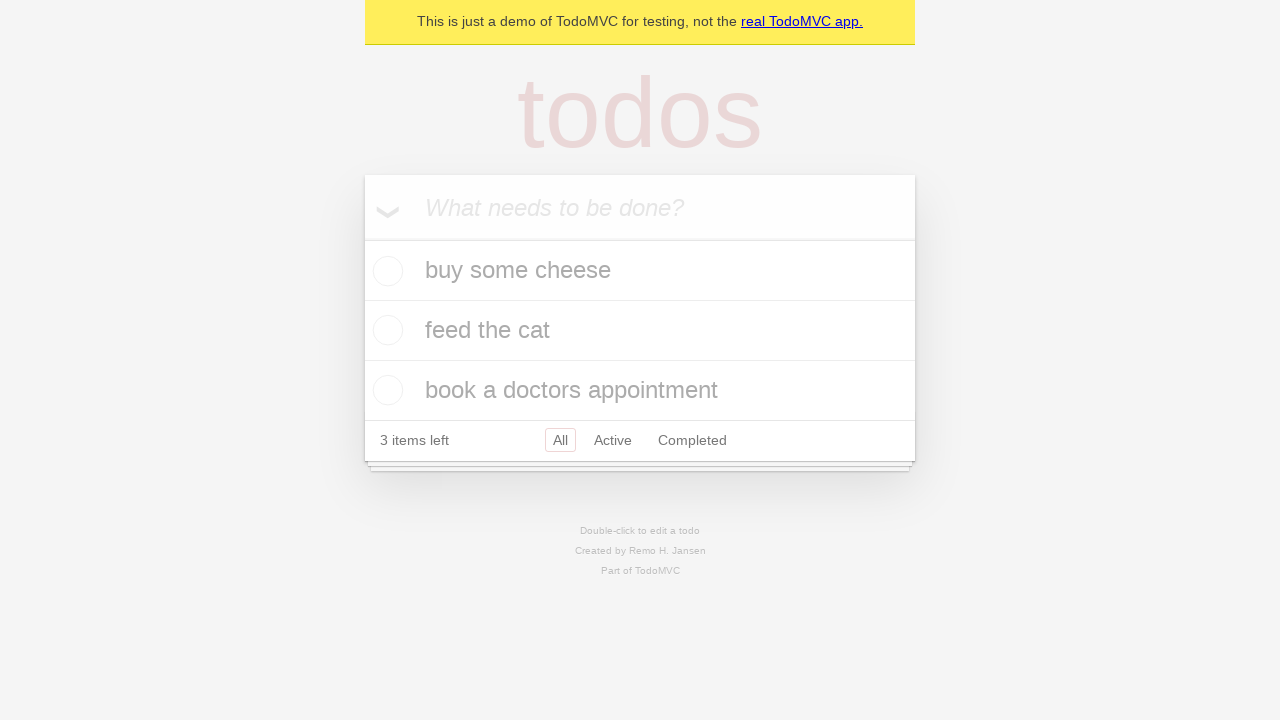

Waited for todo items to be visible in uncompleted state
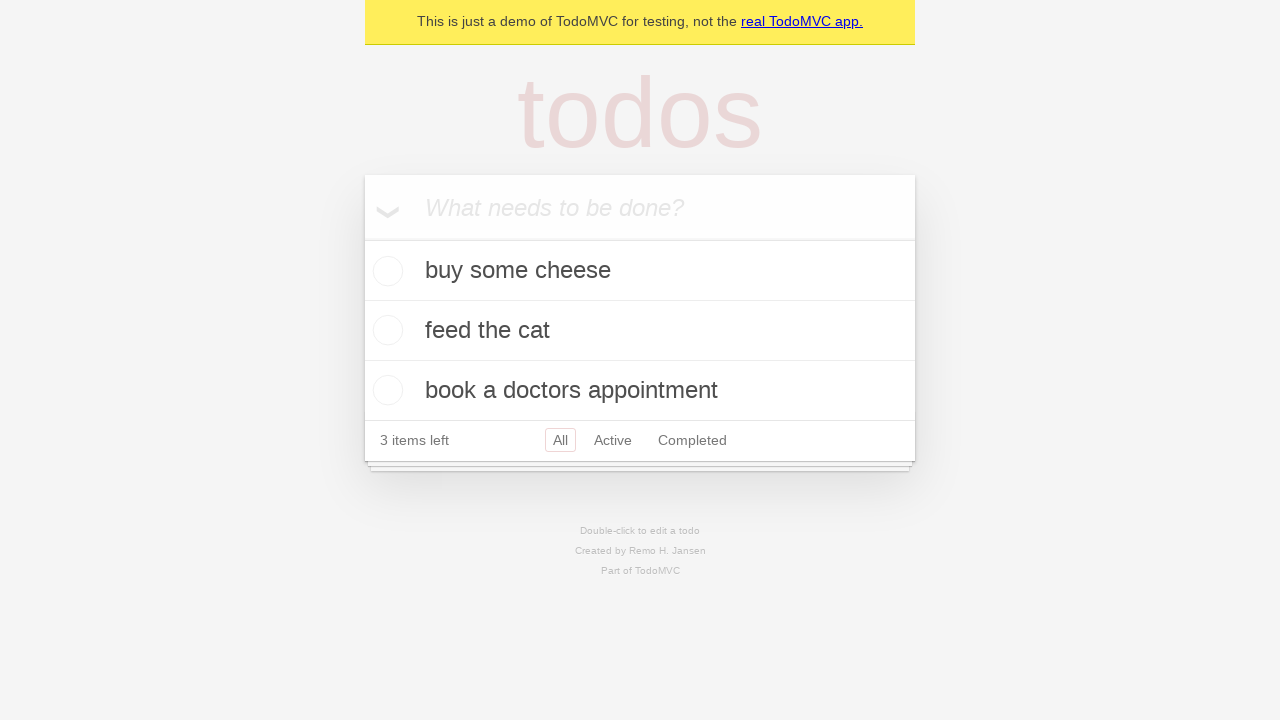

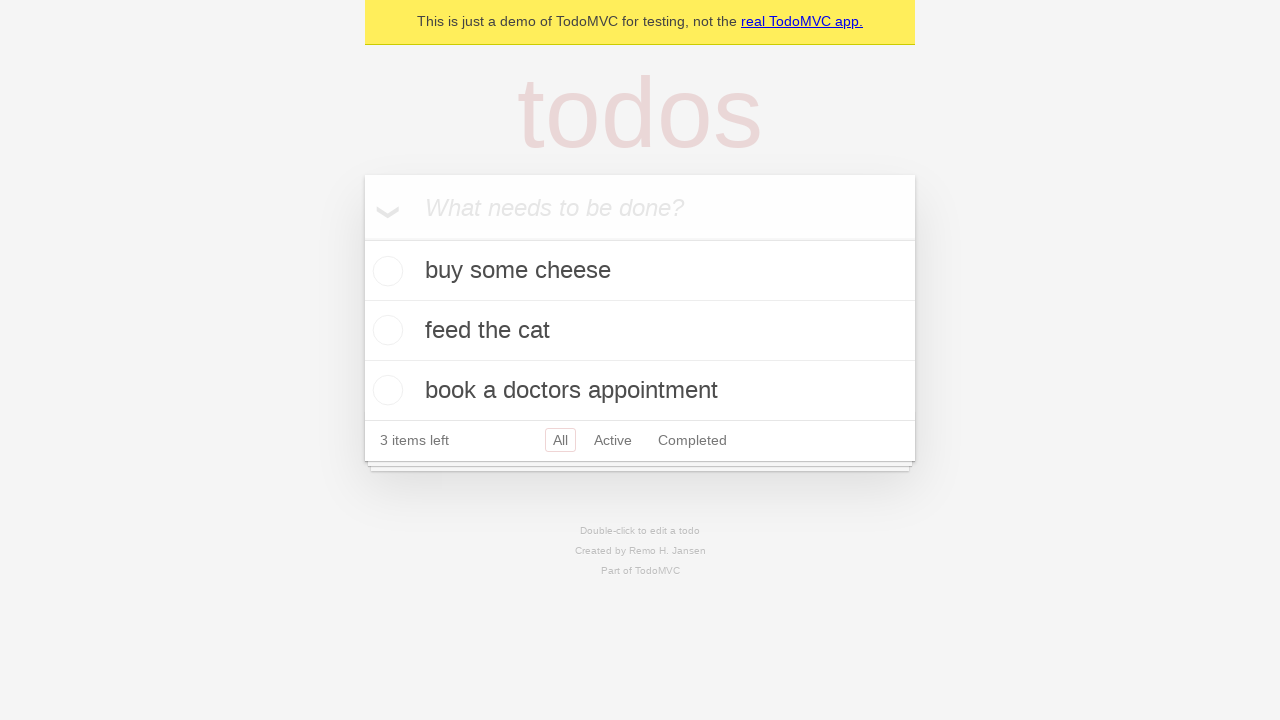